Navigates to an AJIO product page and verifies that the product price element is displayed

Starting URL: https://www.ajio.com/teamspirit-embroidered-hoodie-with-kangaroo-pockets/p/441112315006

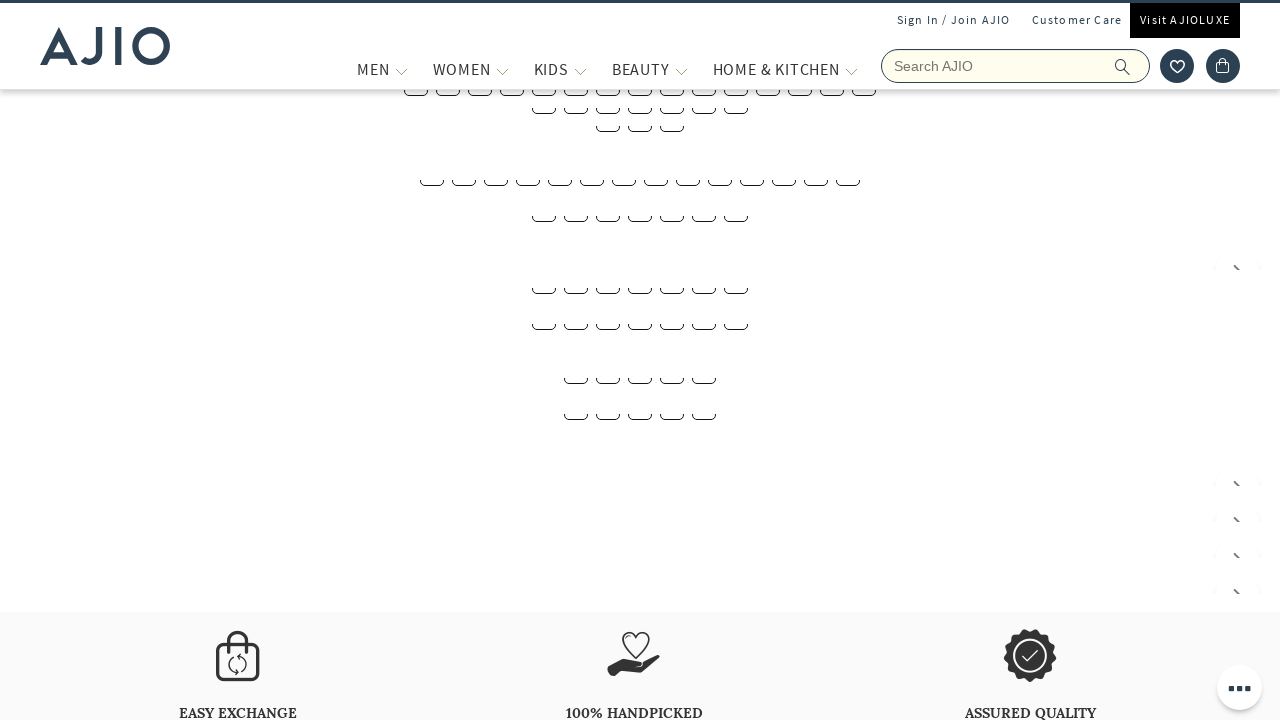

Navigated to AJIO product page for TeamSpirit embroidered hoodie
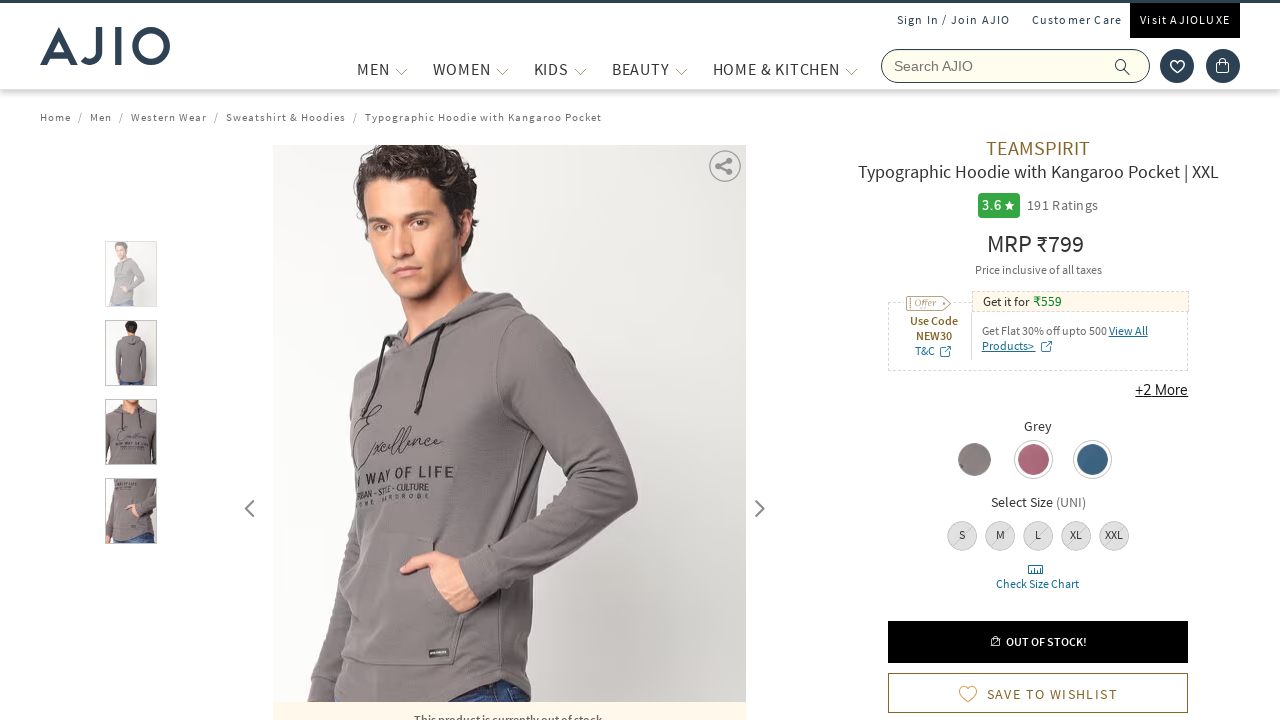

Product price element loaded and is displayed
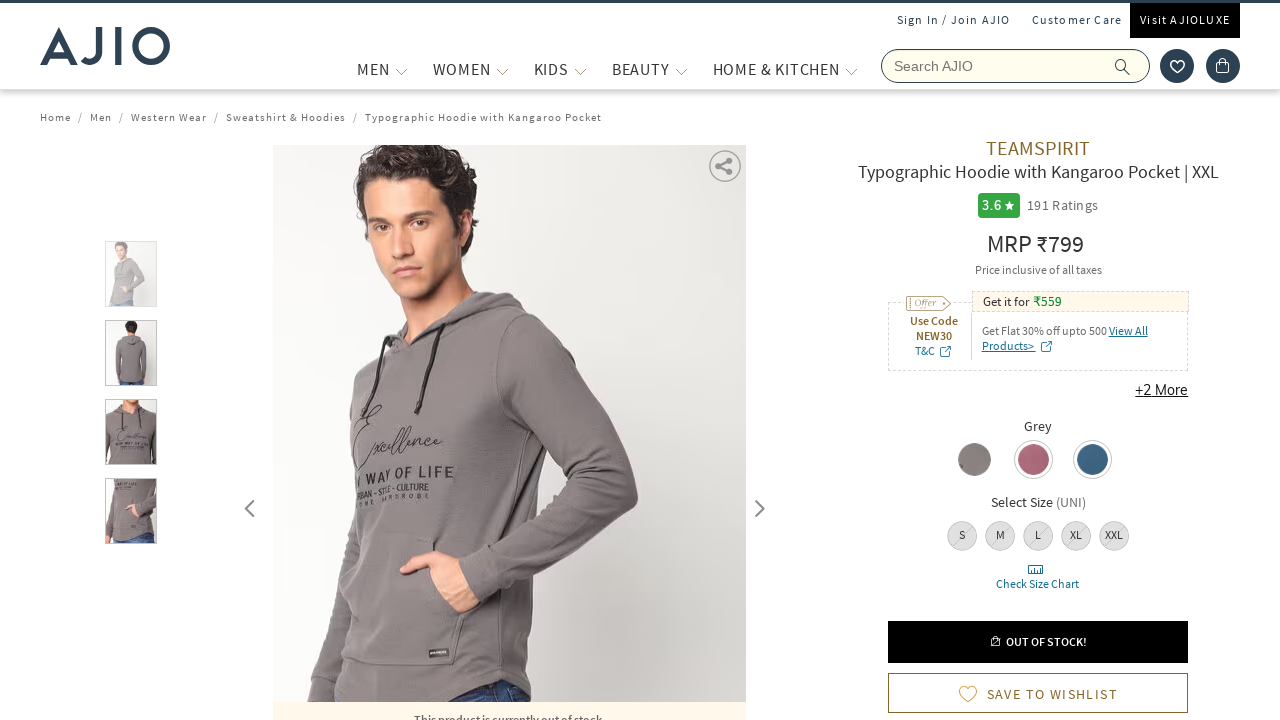

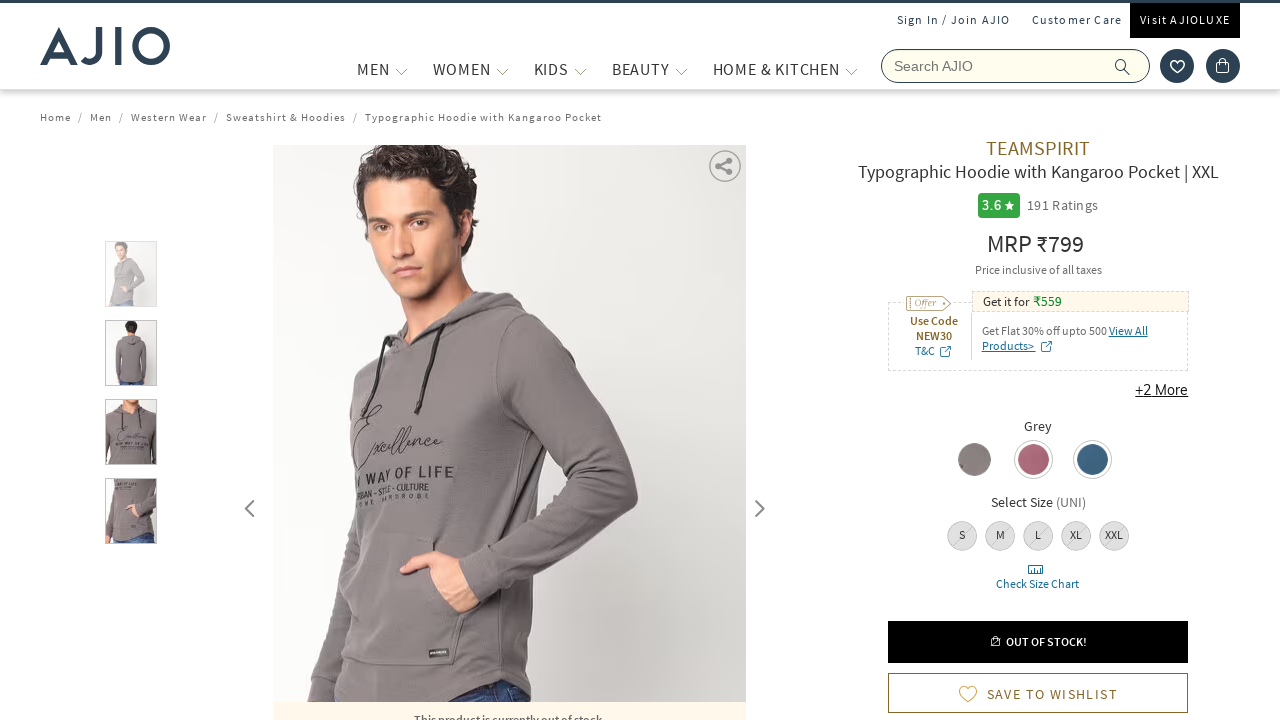